Tests user registration on ParaBank by filling out the registration form with personal details and verifying successful account creation

Starting URL: https://parabank.parasoft.com/parabank/index.htm

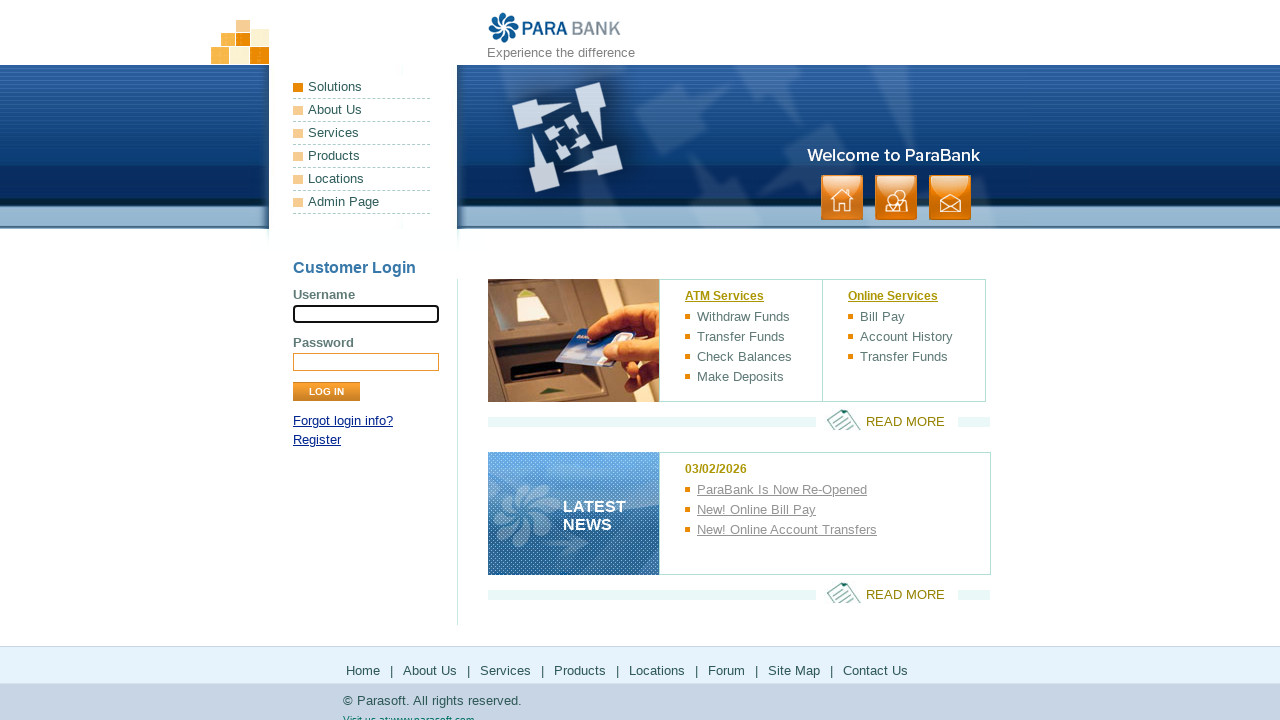

Clicked Register link to navigate to registration form at (317, 440) on text=Register
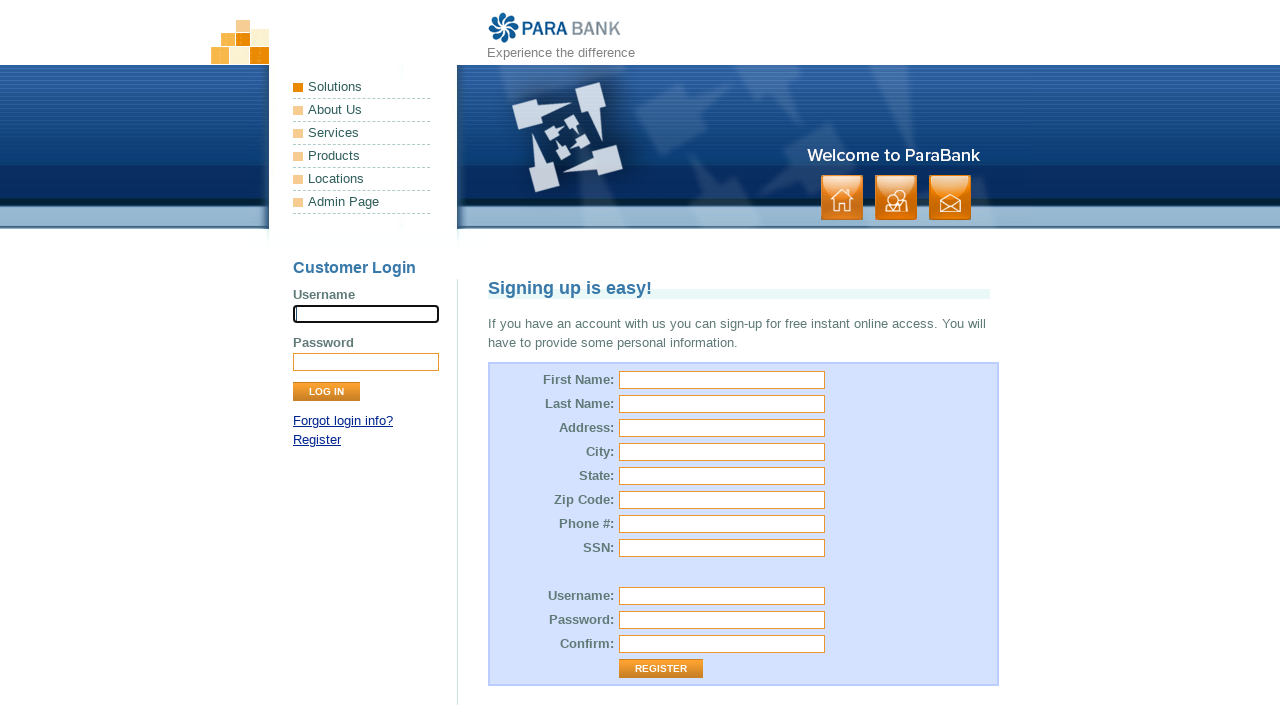

Registration form loaded and firstName field is visible
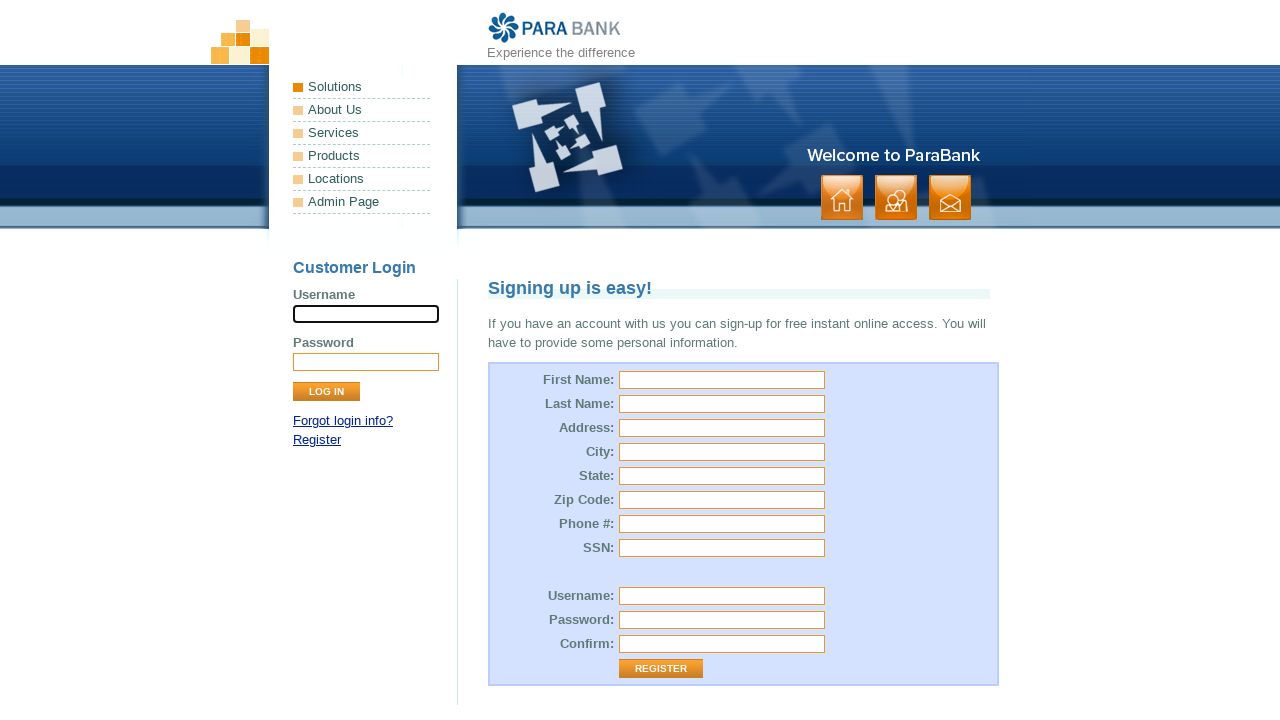

Filled firstName field with 'TestUser' on #customer\.firstName
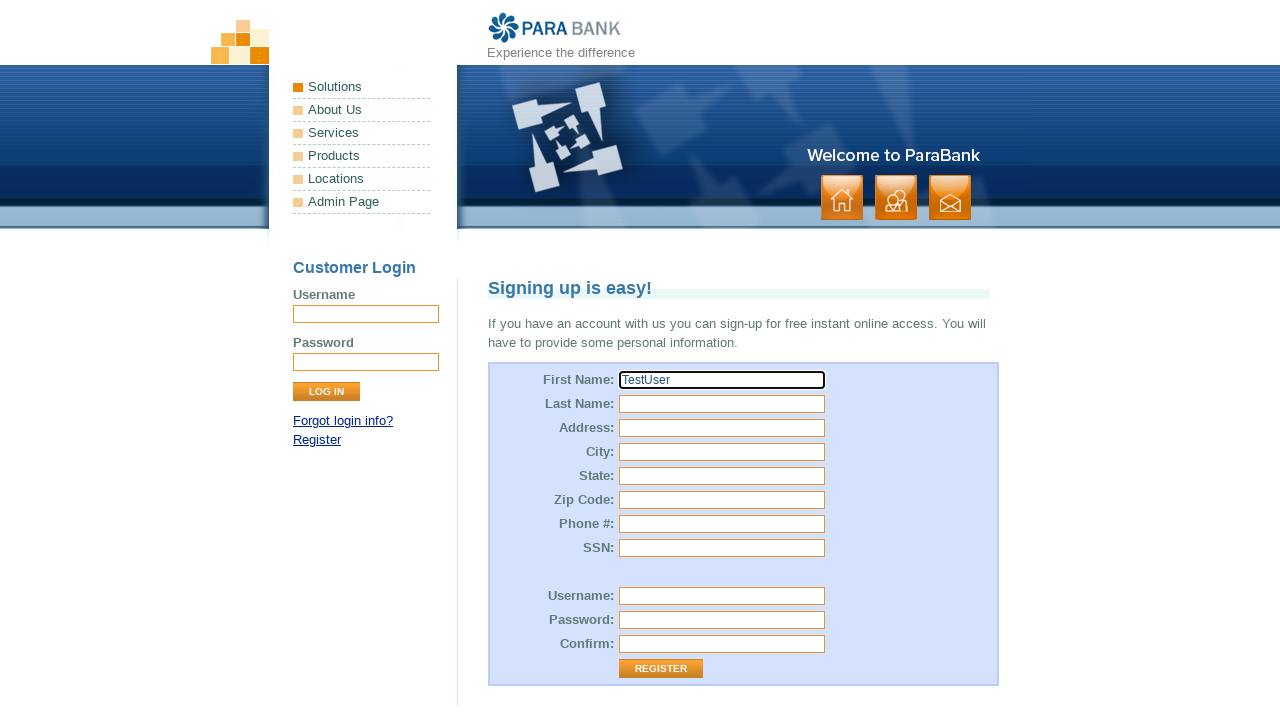

Filled lastName field with 'Automation' on #customer\.lastName
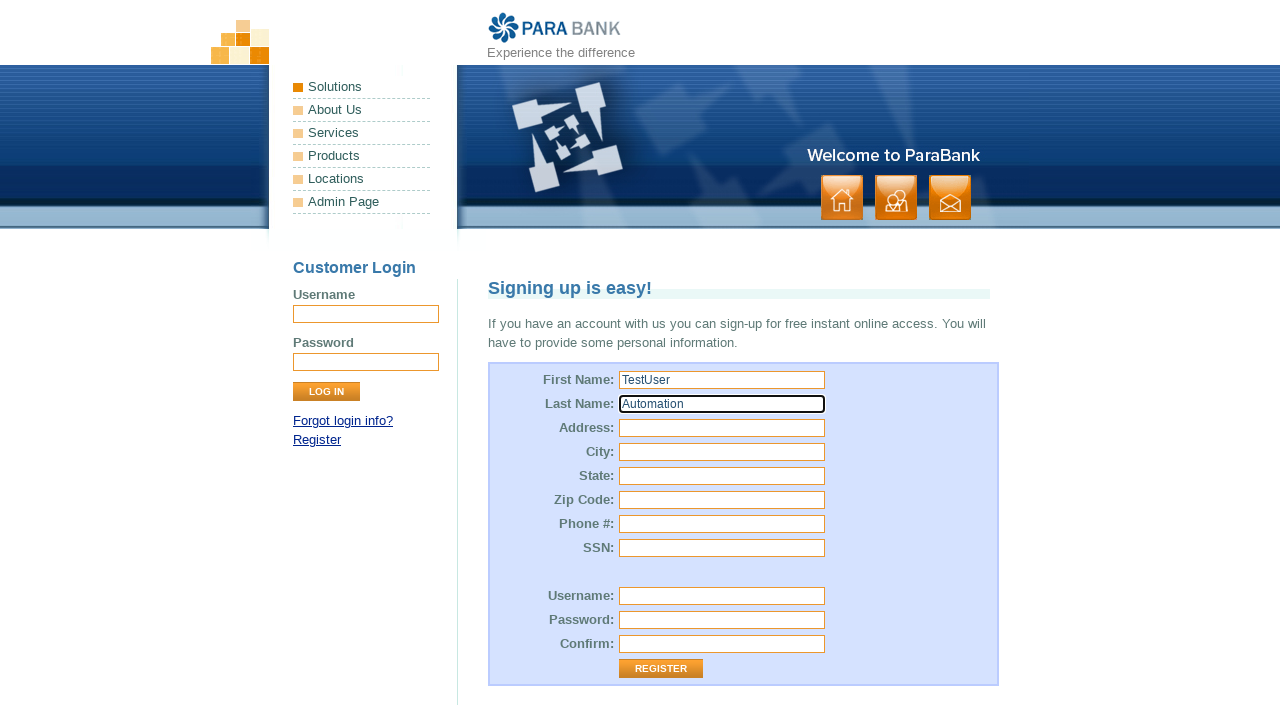

Filled street address with '456 Test Boulevard' on #customer\.address\.street
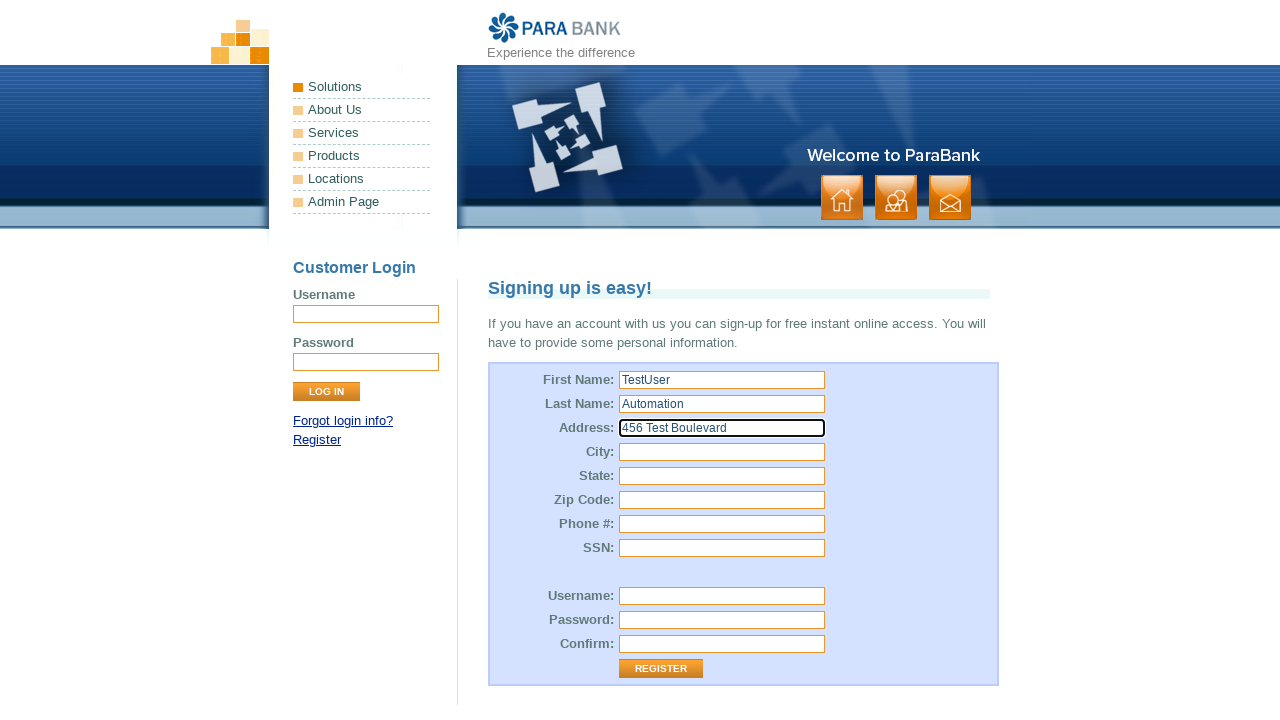

Filled city field with 'San Francisco' on #customer\.address\.city
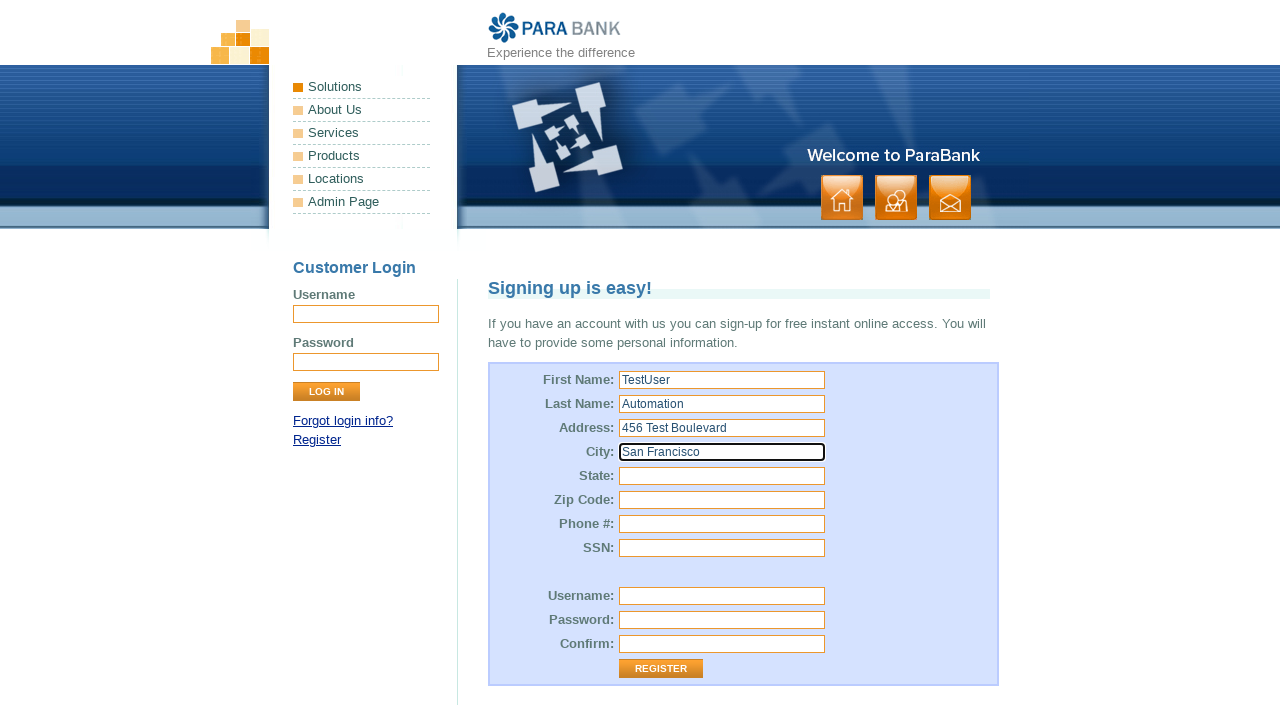

Filled state field with 'CA' on #customer\.address\.state
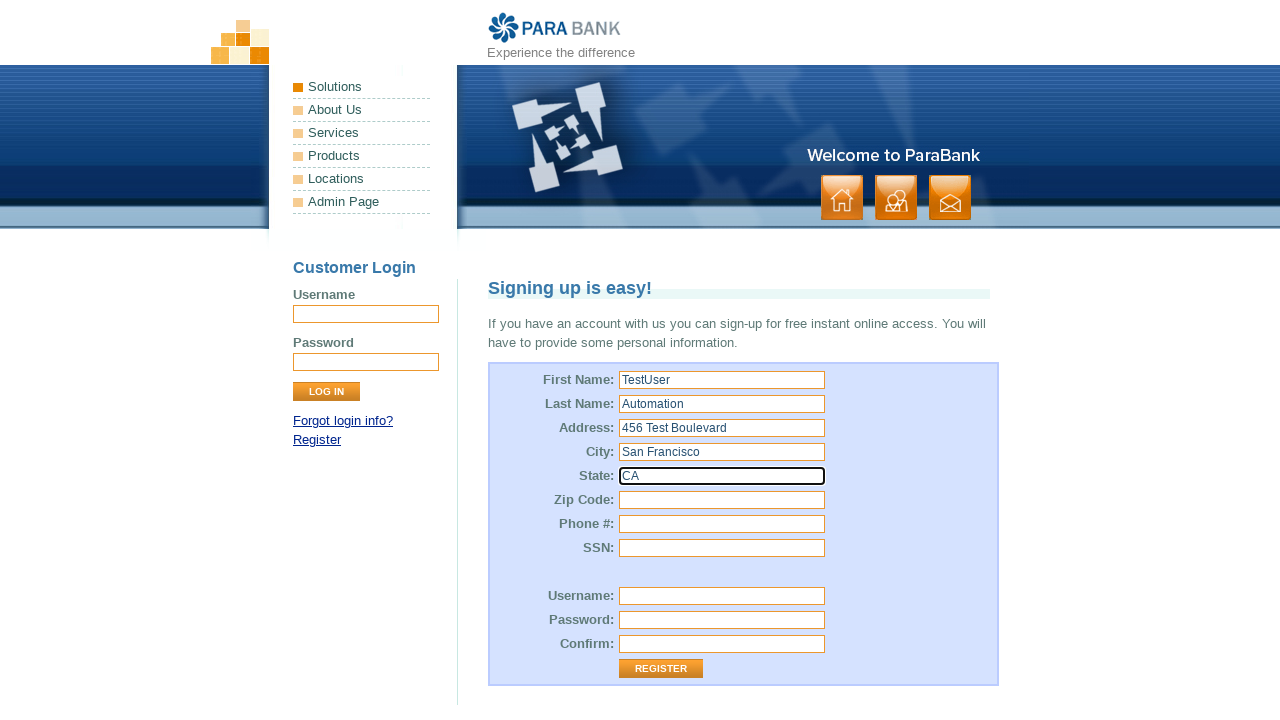

Filled zip code field with '94102' on #customer\.address\.zipCode
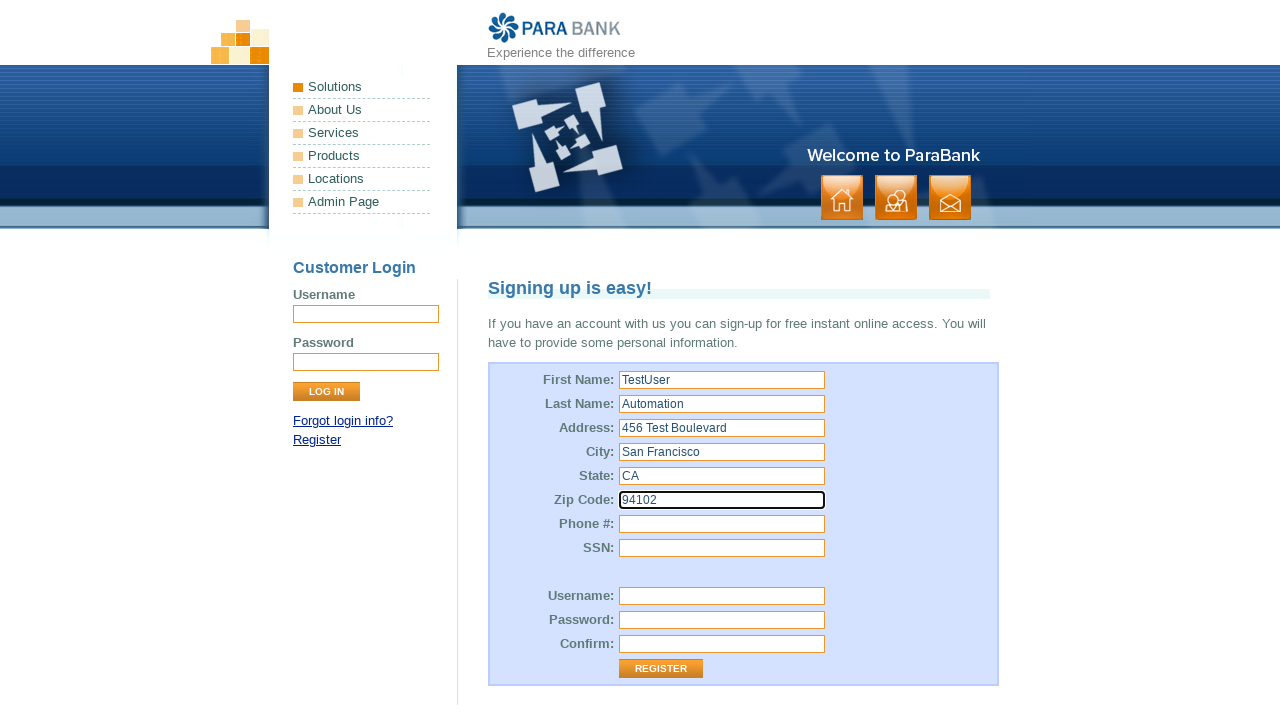

Filled phone number field with '5551234567' on #customer\.phoneNumber
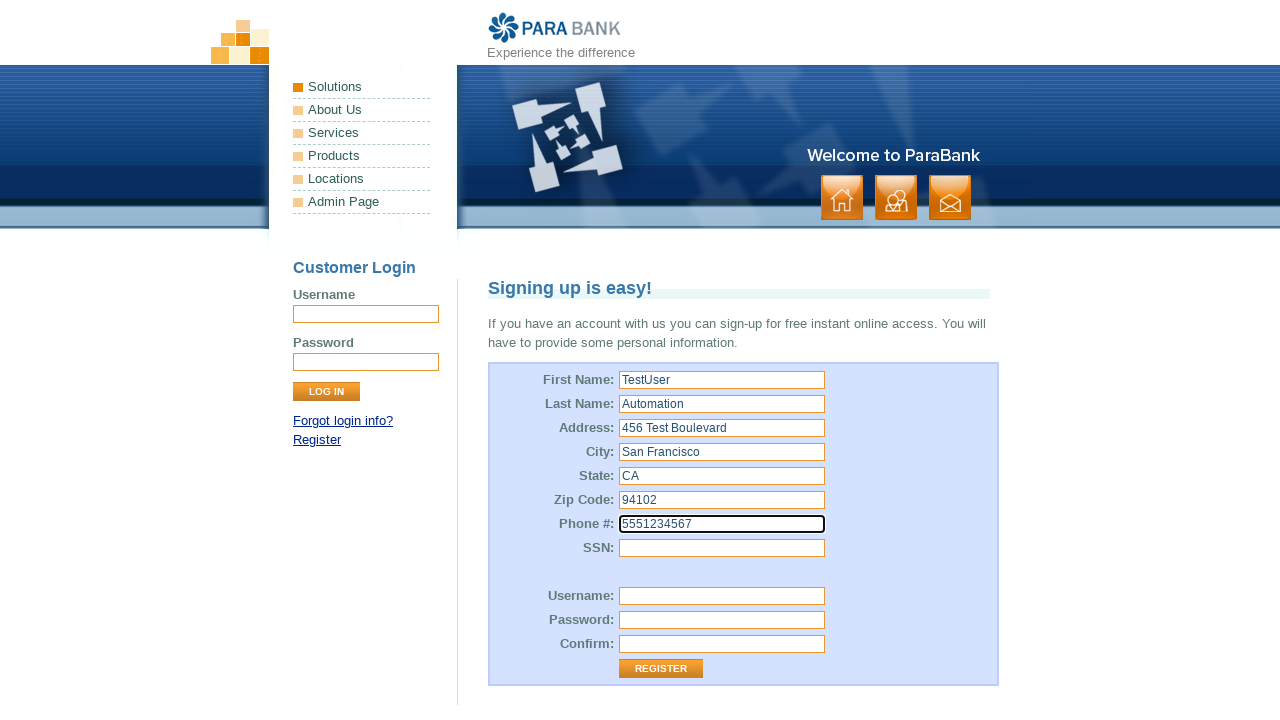

Filled SSN field with '987-65-4321' on #customer\.ssn
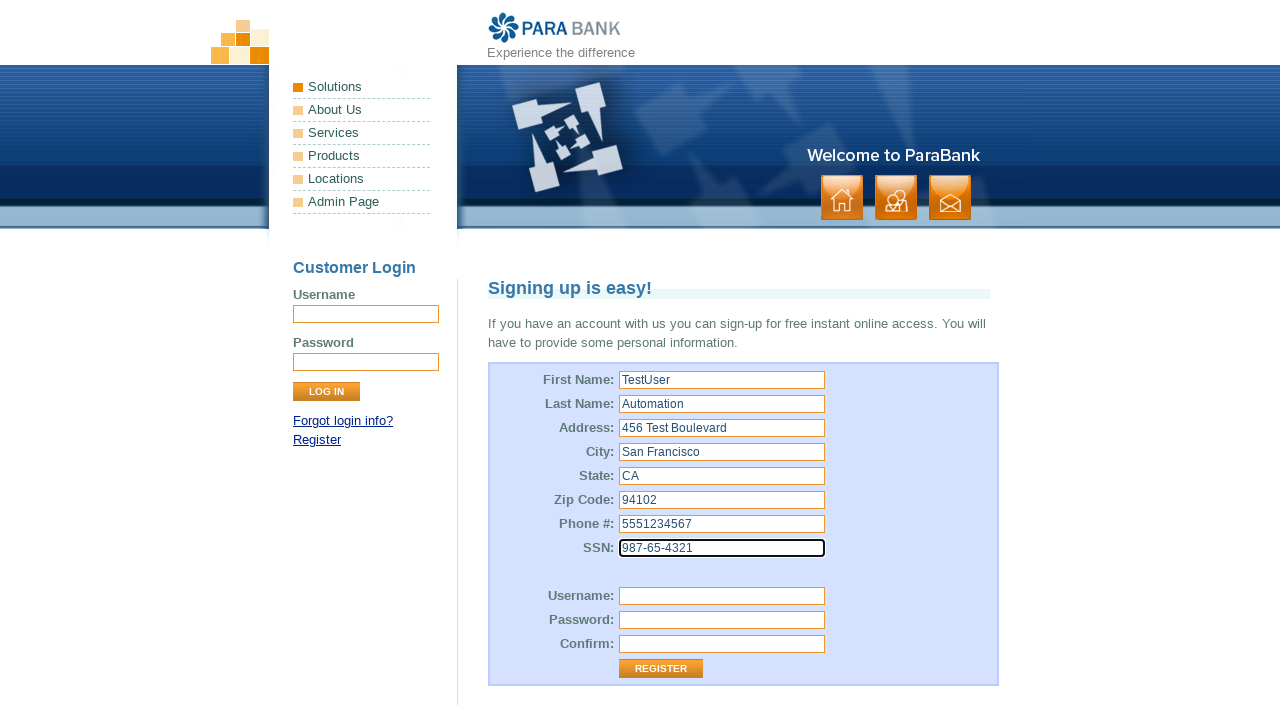

Filled username field with 'testuser1772494626' on #customer\.username
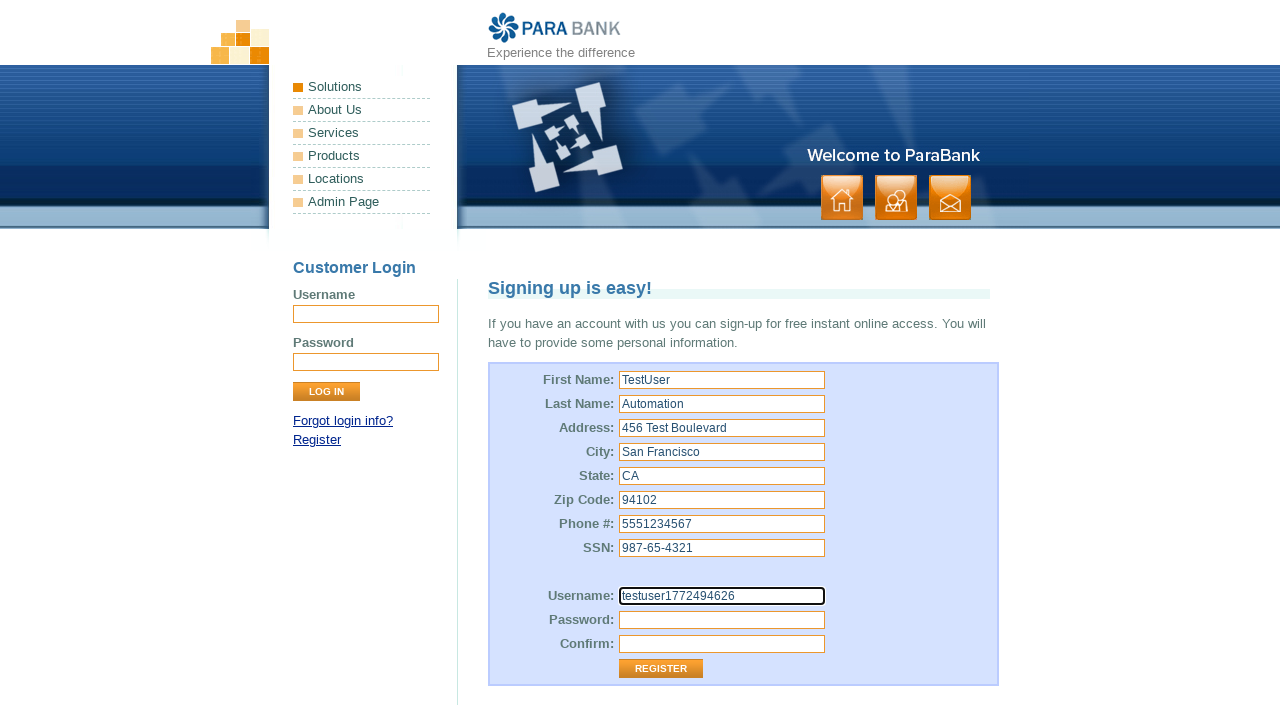

Filled password field with secure password on #customer\.password
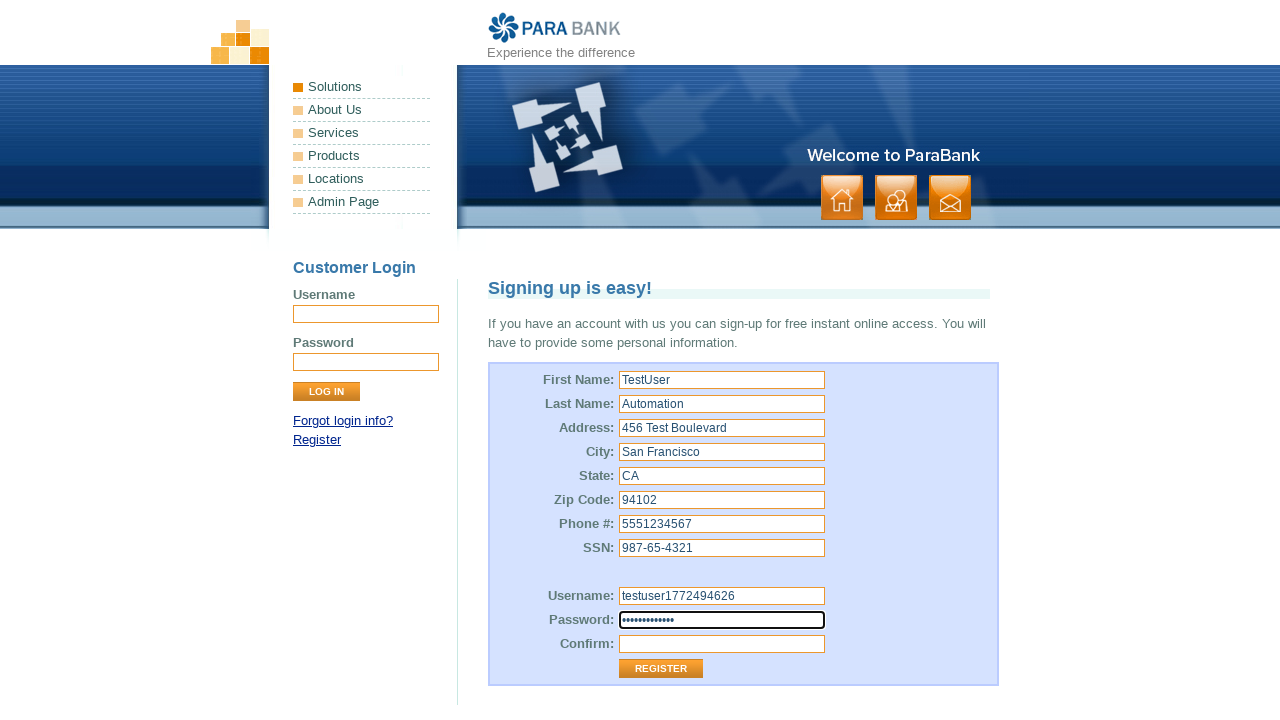

Filled password confirmation field with matching password on #repeatedPassword
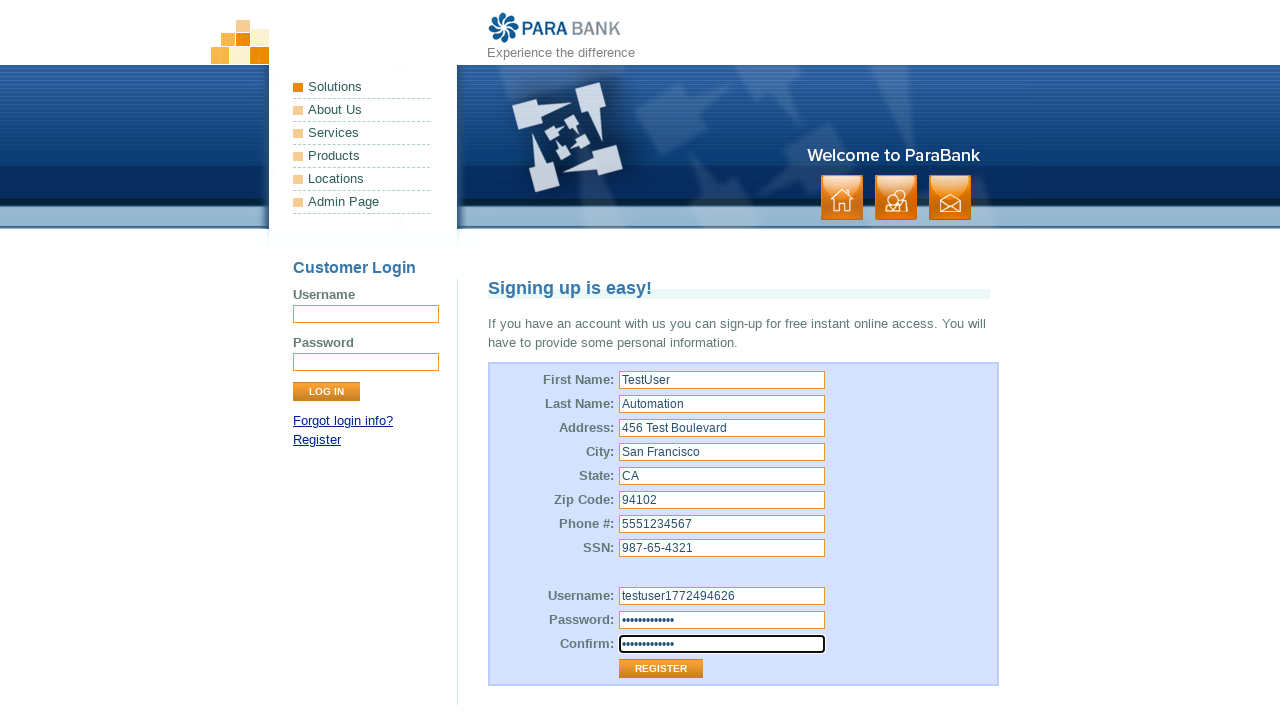

Clicked Register button to submit registration form at (661, 669) on input[value='Register']
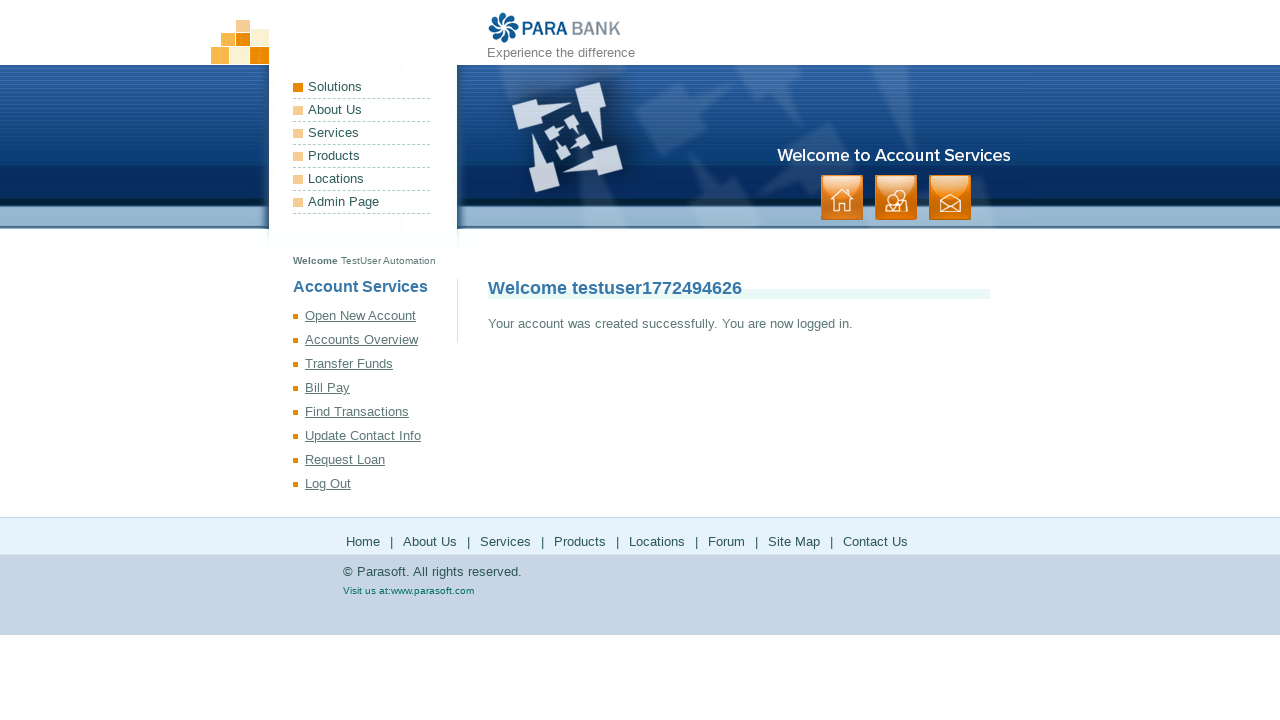

Registration success message appeared - account was created successfully
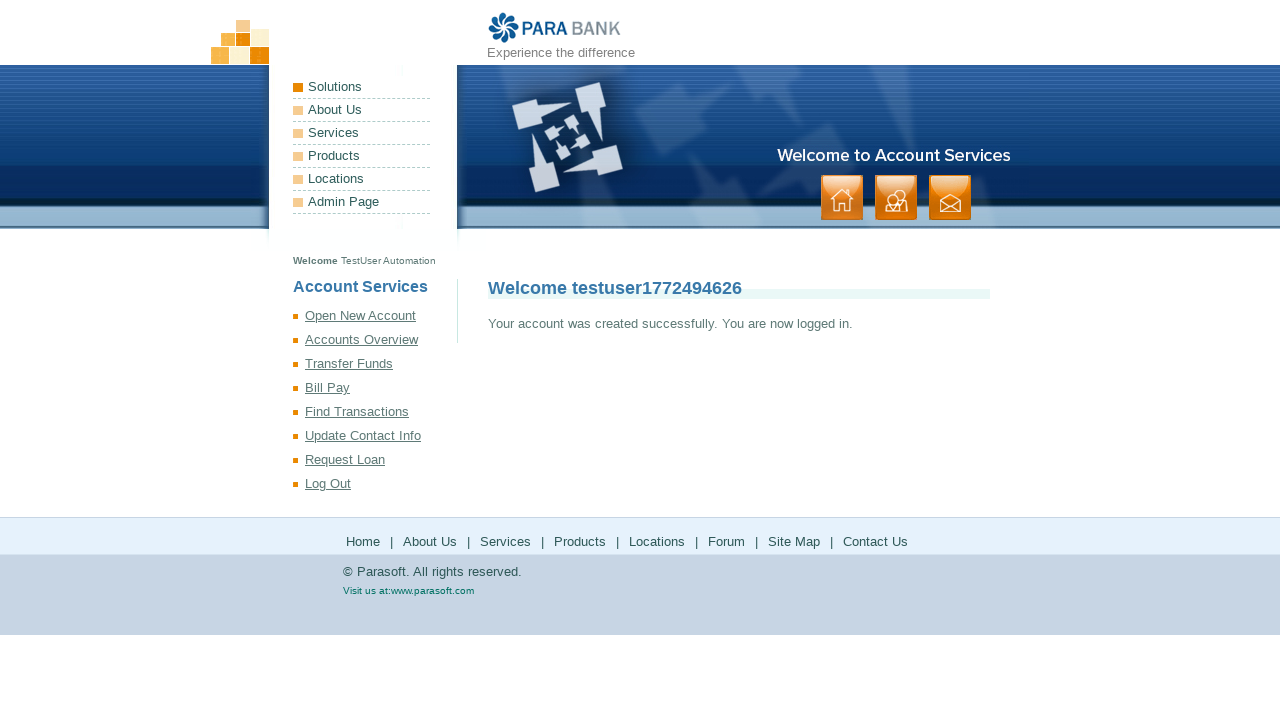

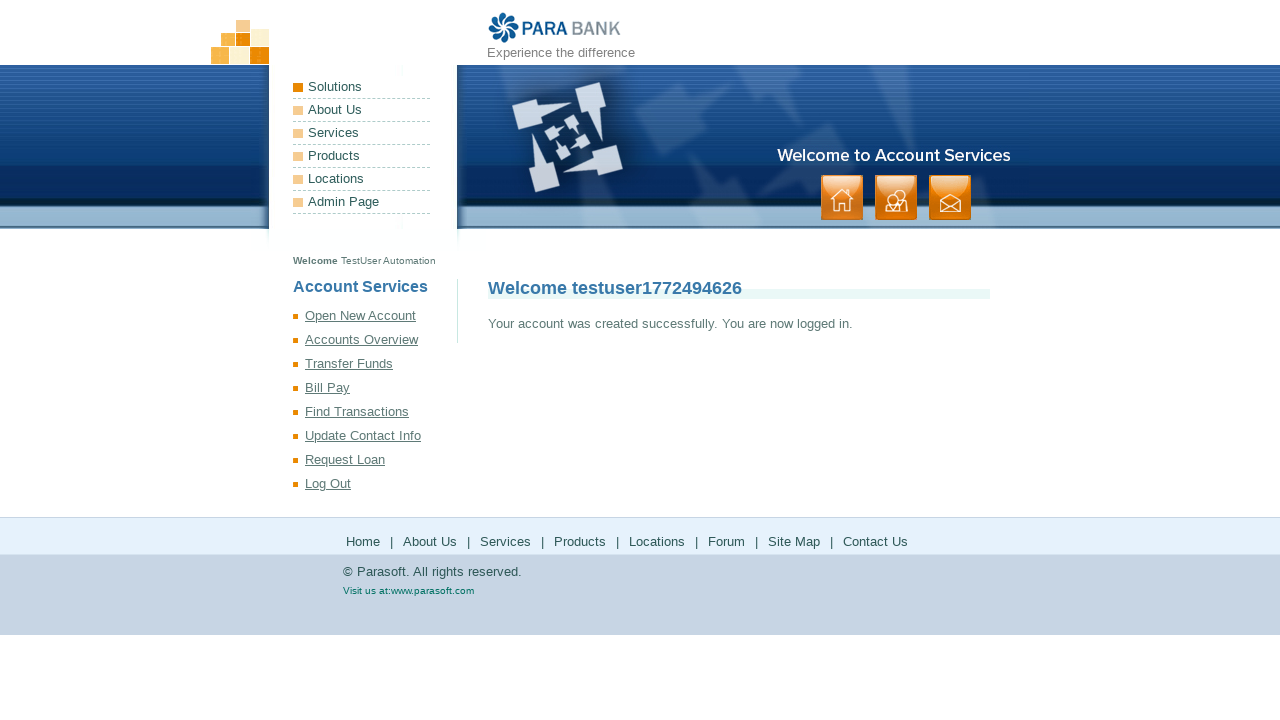